Tests dropdown selection functionality by reading two numbers from the page, calculating their sum, selecting the result from a dropdown menu, and clicking a submit button.

Starting URL: https://suninjuly.github.io/selects2.html

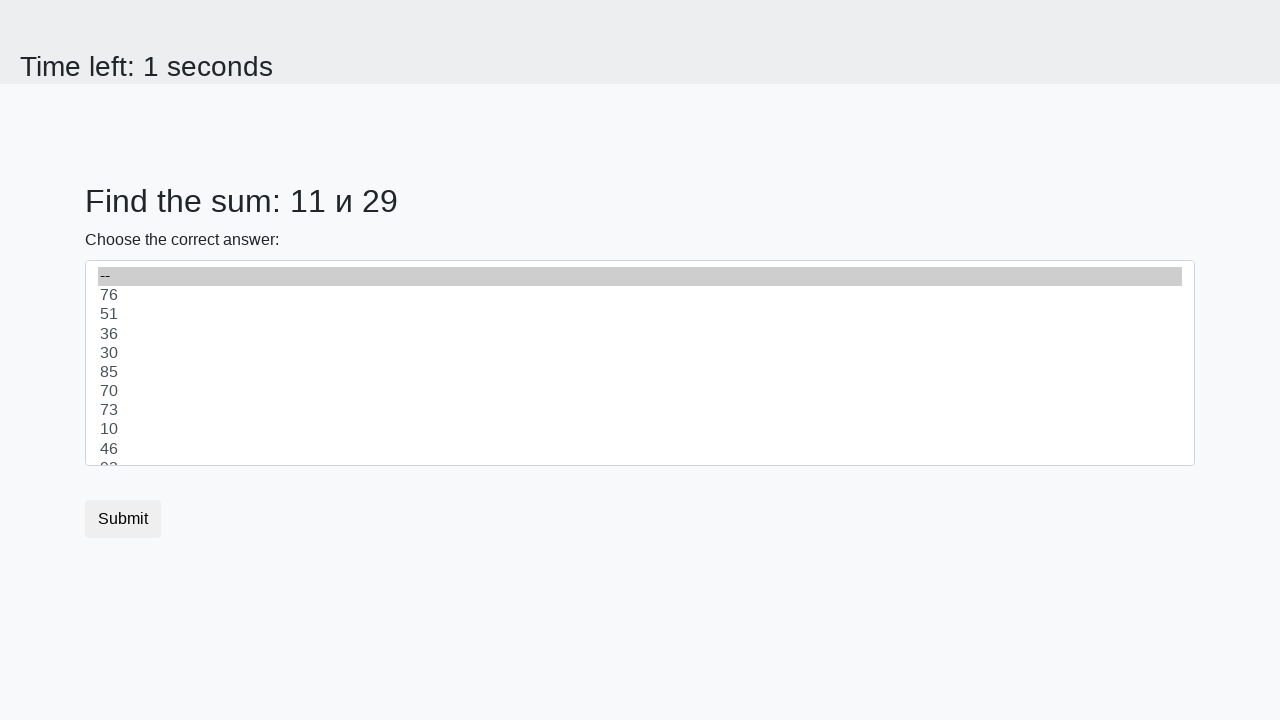

Read first number from the page
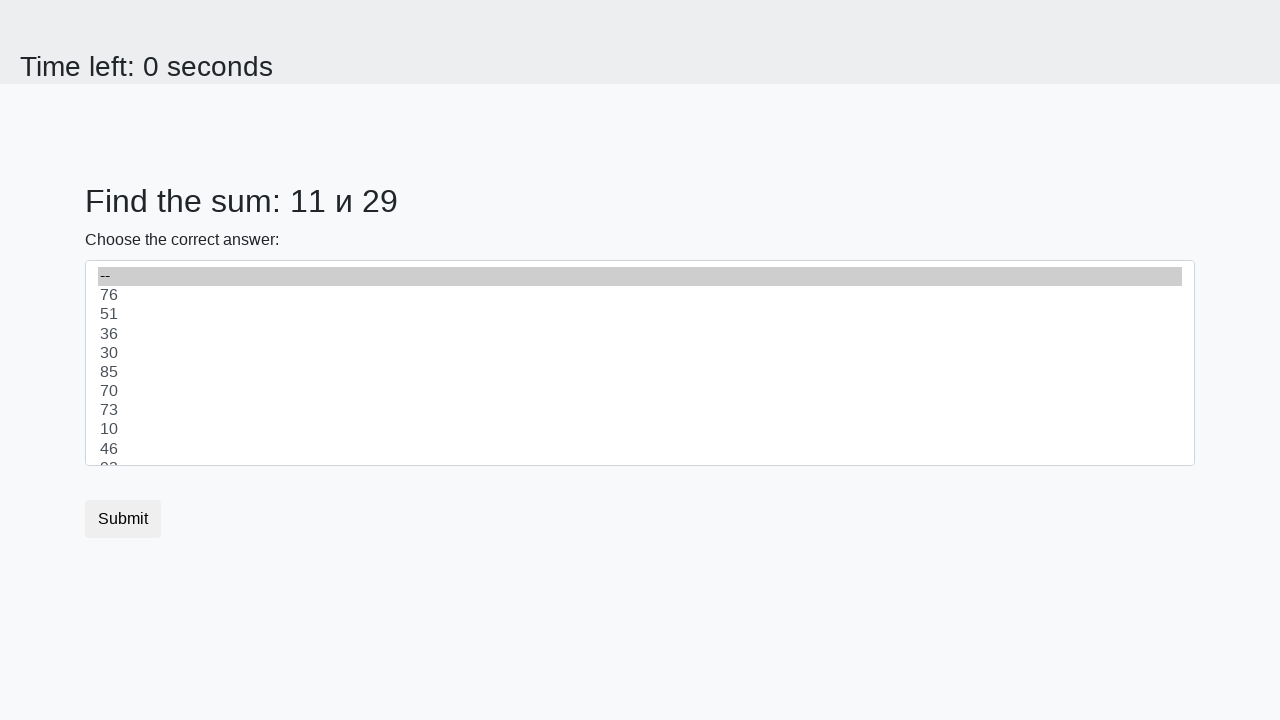

Read second number from the page
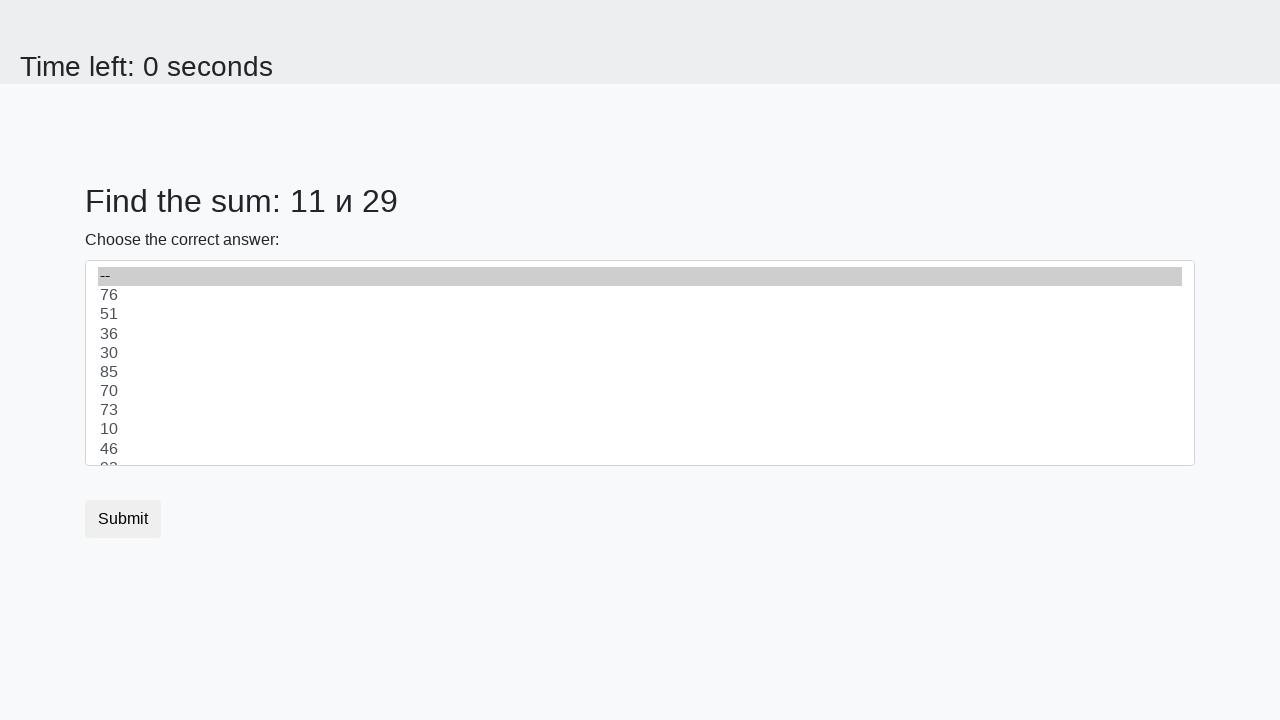

Selected sum value (40) from dropdown menu on #dropdown
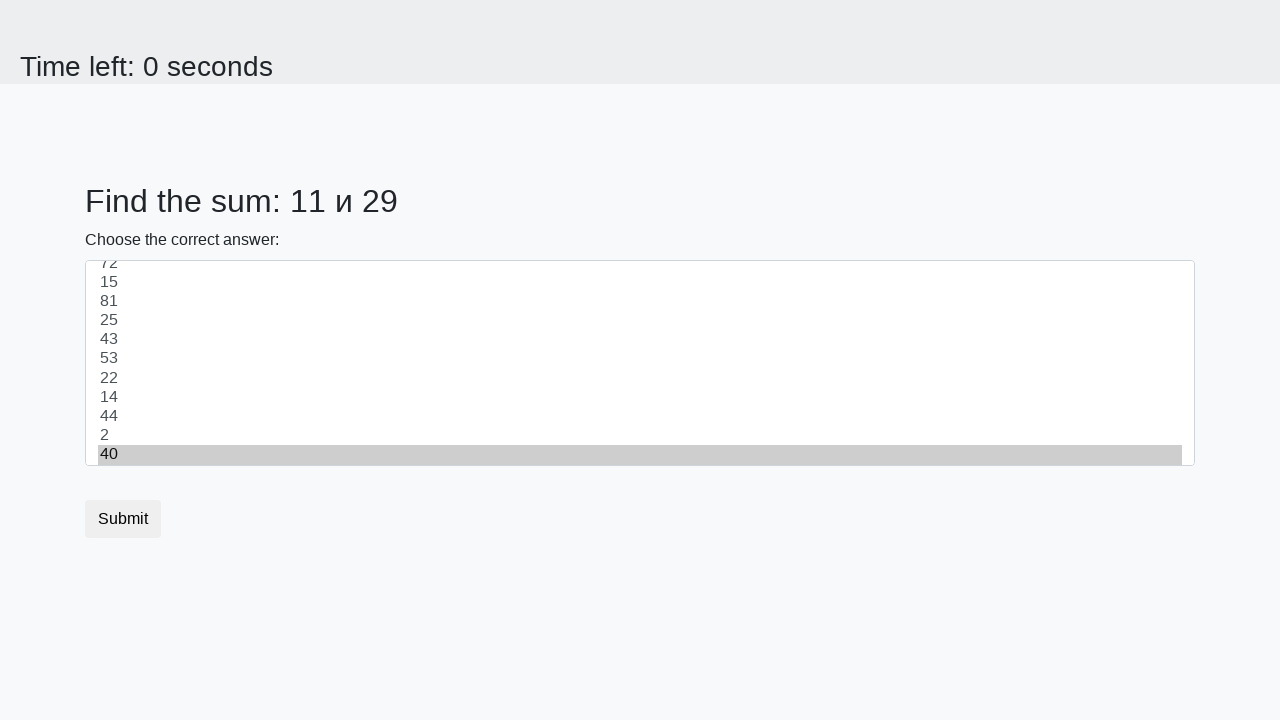

Clicked the submit button at (123, 519) on .btn
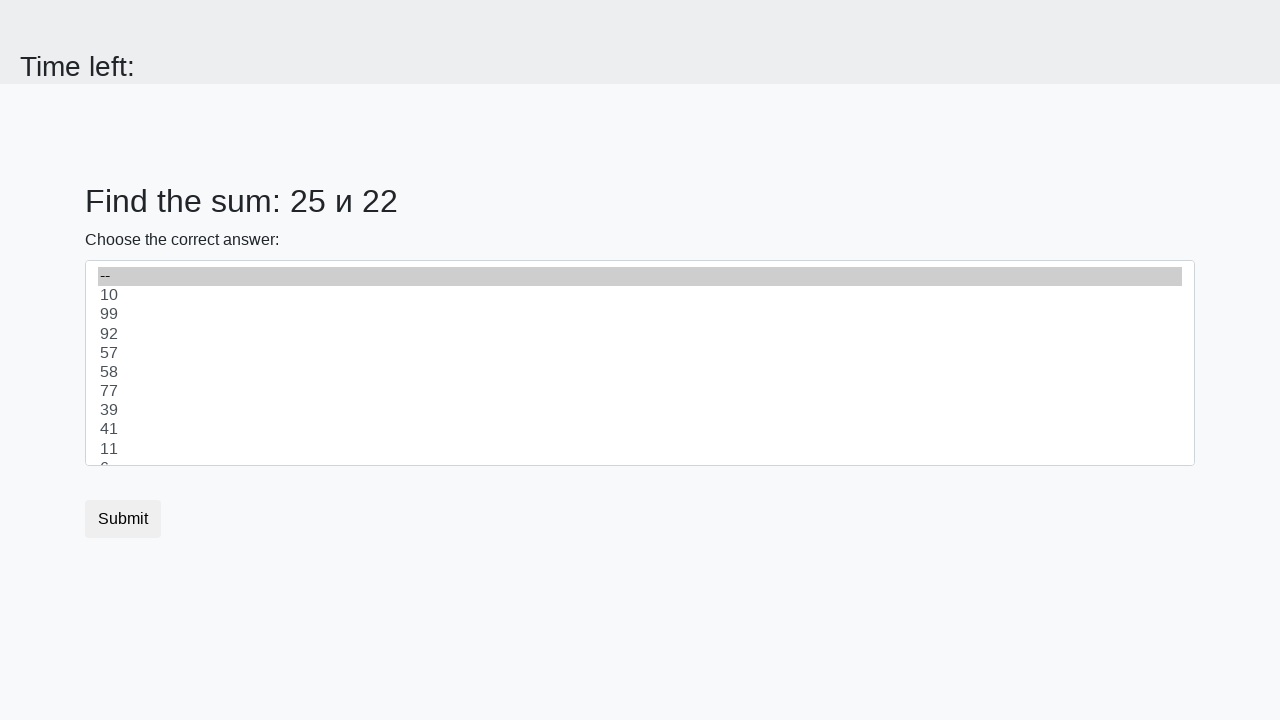

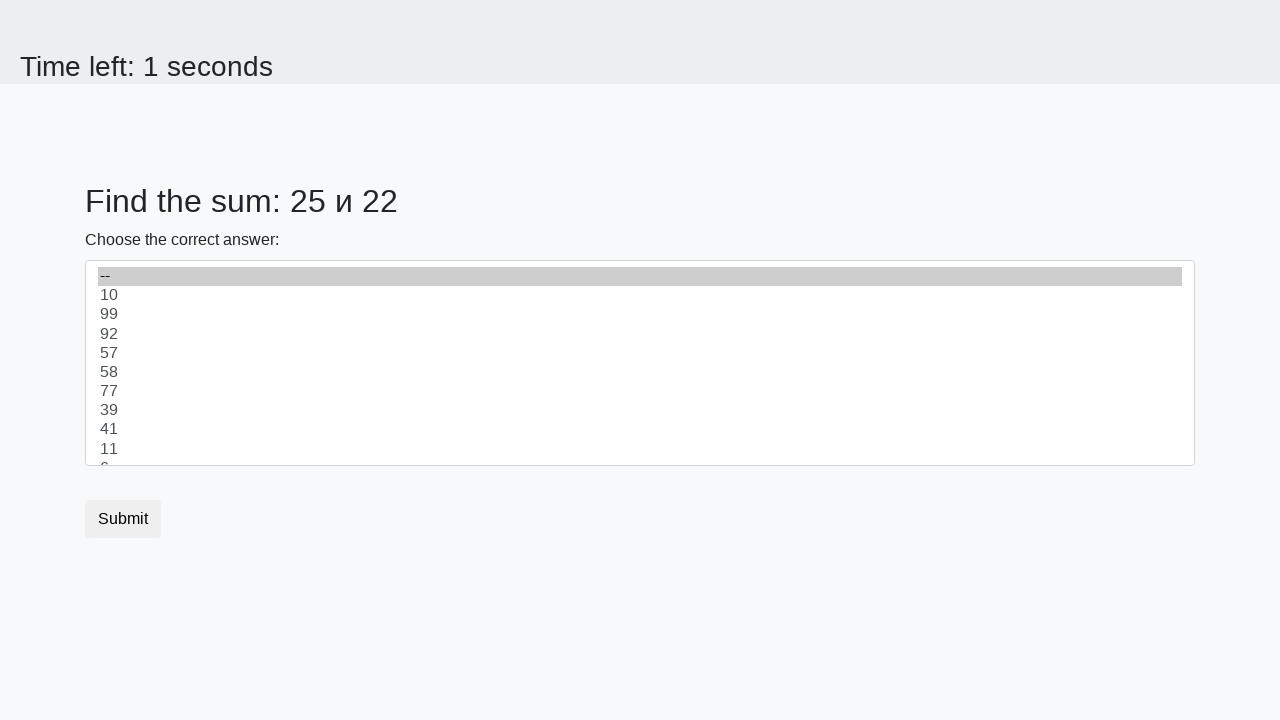